Tests accepting and dismissing a JavaScript confirm dialog, verifying the appropriate result messages for each action.

Starting URL: https://automationfc.github.io/basic-form/index.html

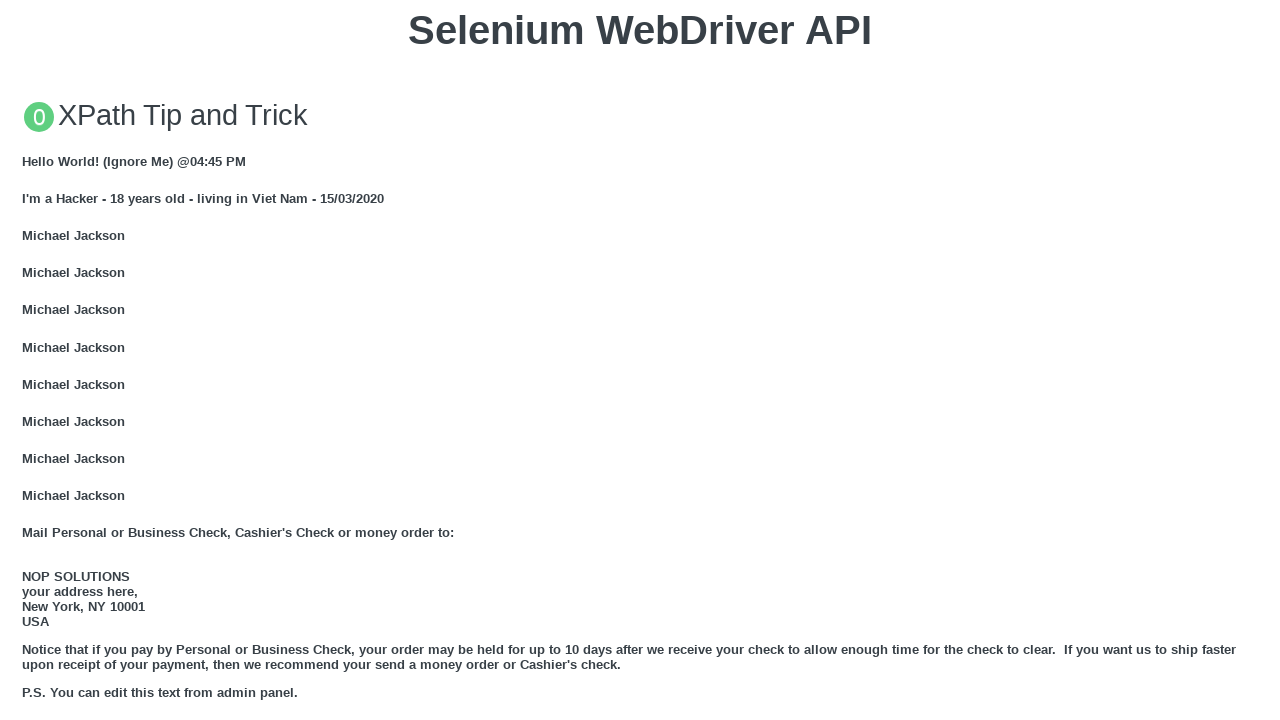

Set up dialog handler to accept the confirm dialog
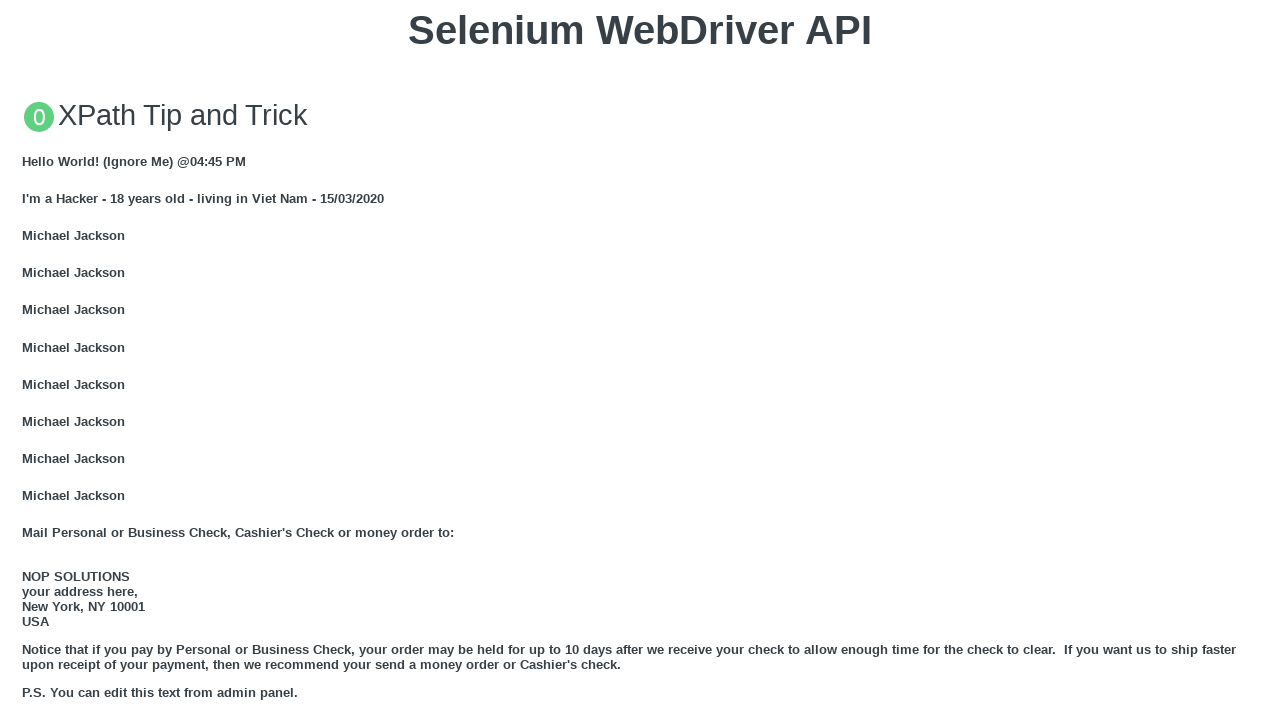

Clicked 'Click for JS Confirm' button to trigger JavaScript confirm dialog at (640, 360) on xpath=//button[text()='Click for JS Confirm']
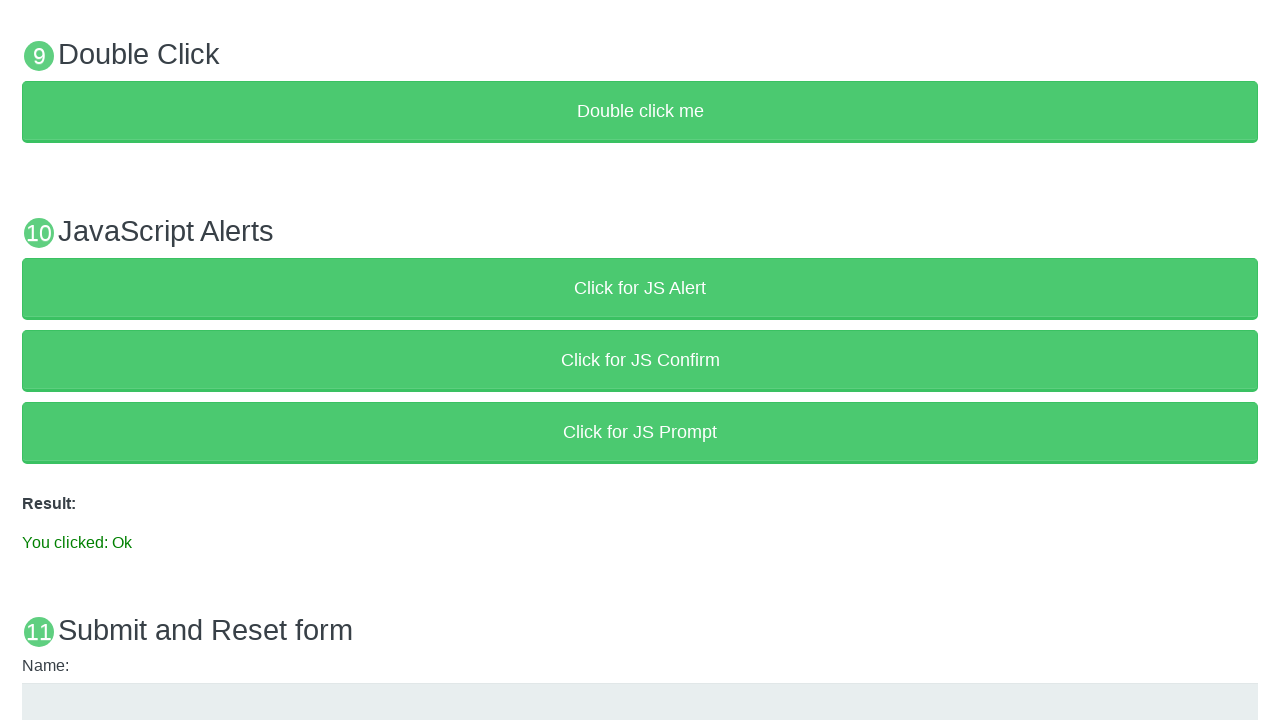

Verified that accepting the confirm dialog resulted in 'You clicked: Ok' message
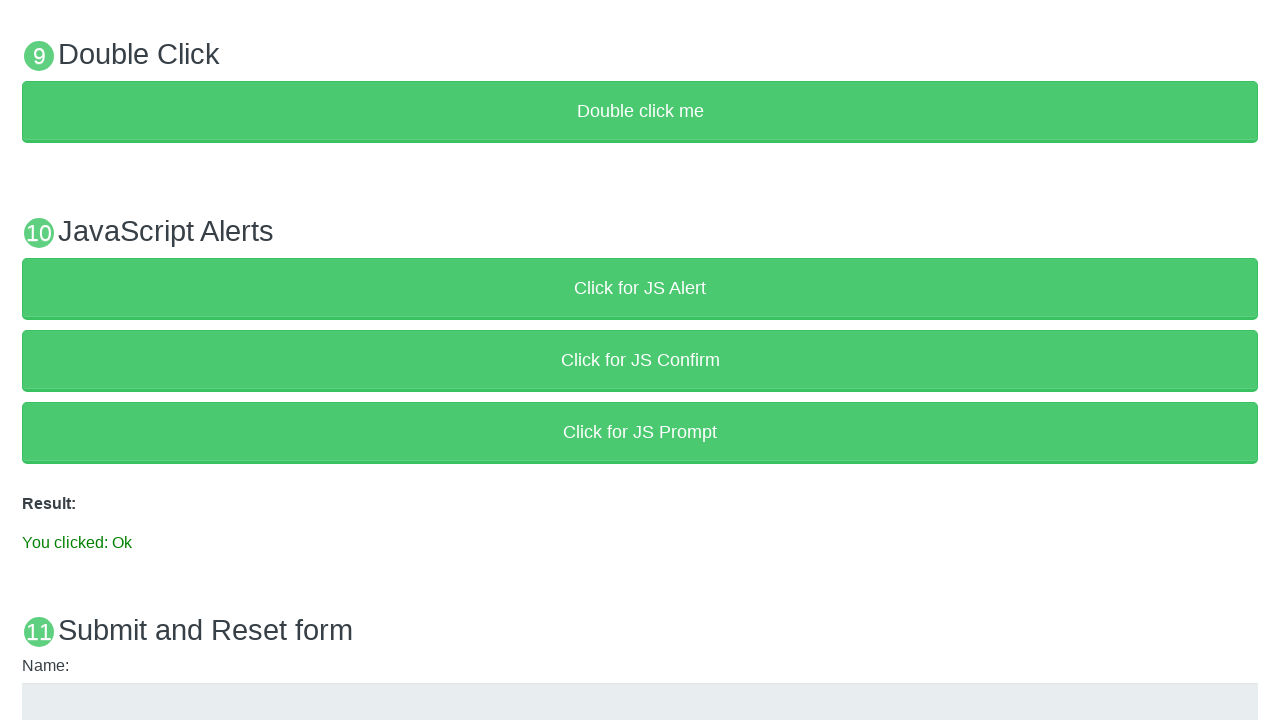

Set up dialog handler to dismiss the confirm dialog
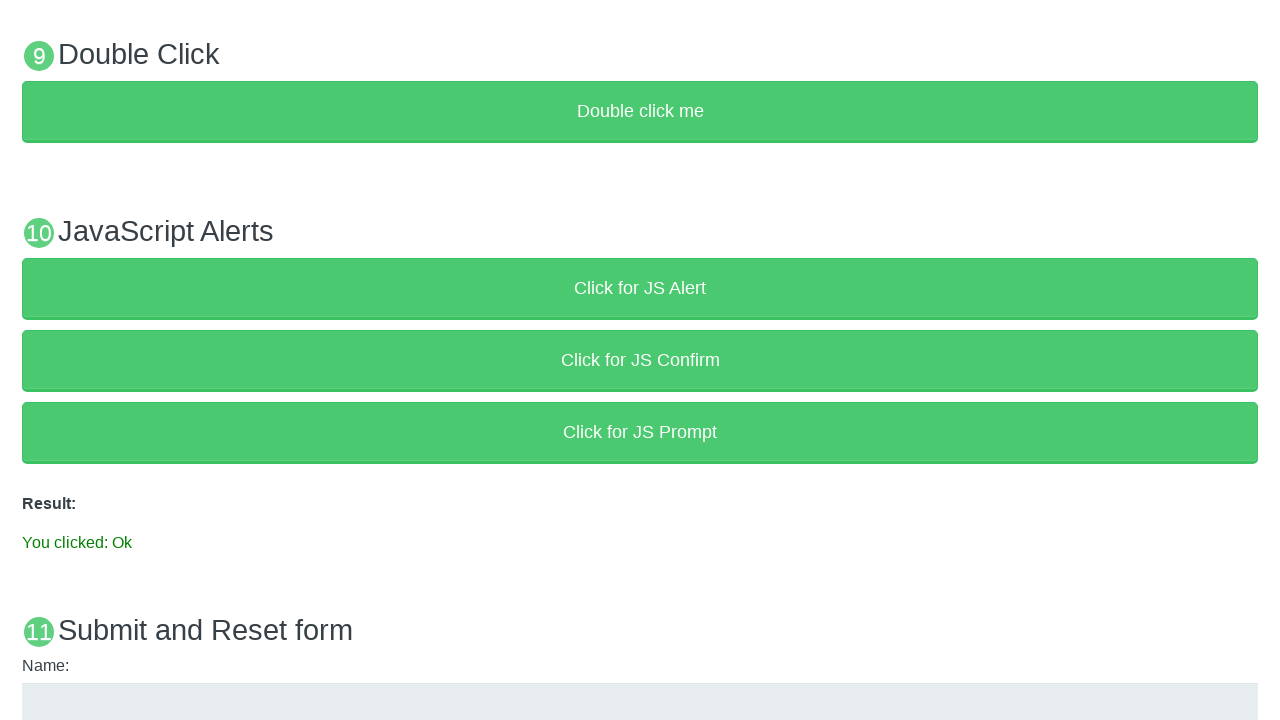

Clicked 'Click for JS Confirm' button again to trigger JavaScript confirm dialog at (640, 360) on xpath=//button[text()='Click for JS Confirm']
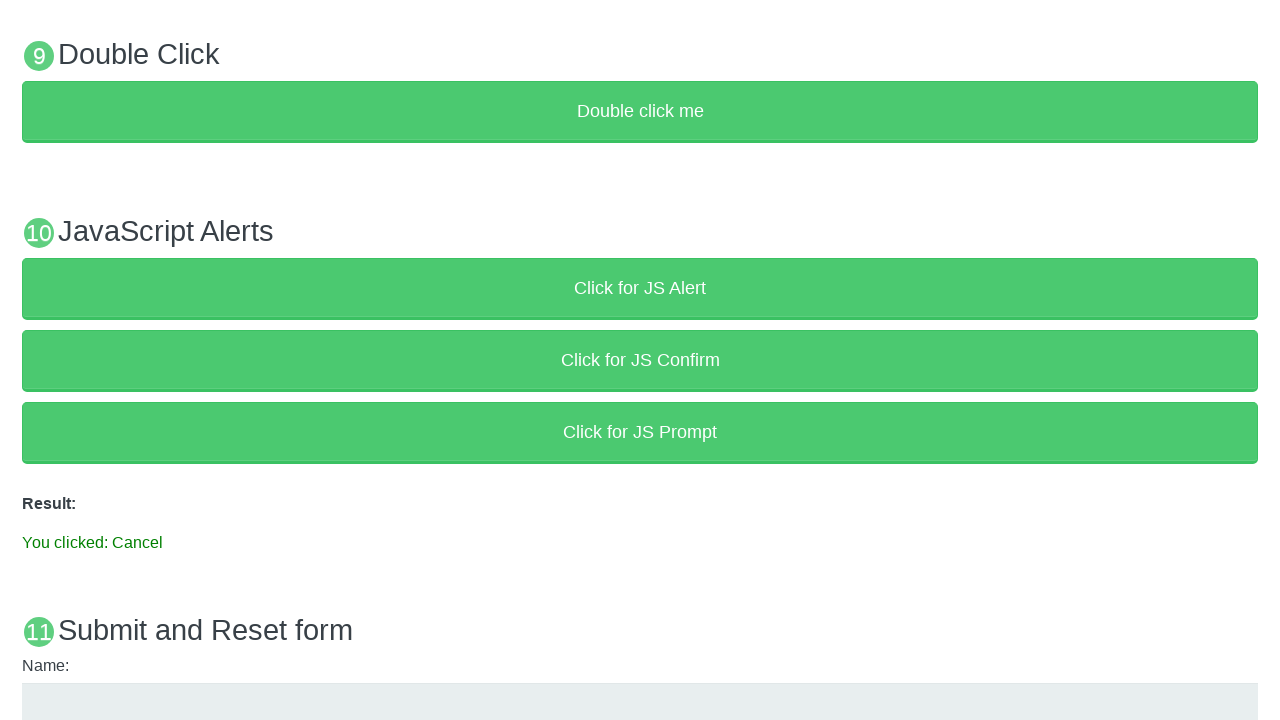

Verified that dismissing the confirm dialog resulted in 'You clicked: Cancel' message
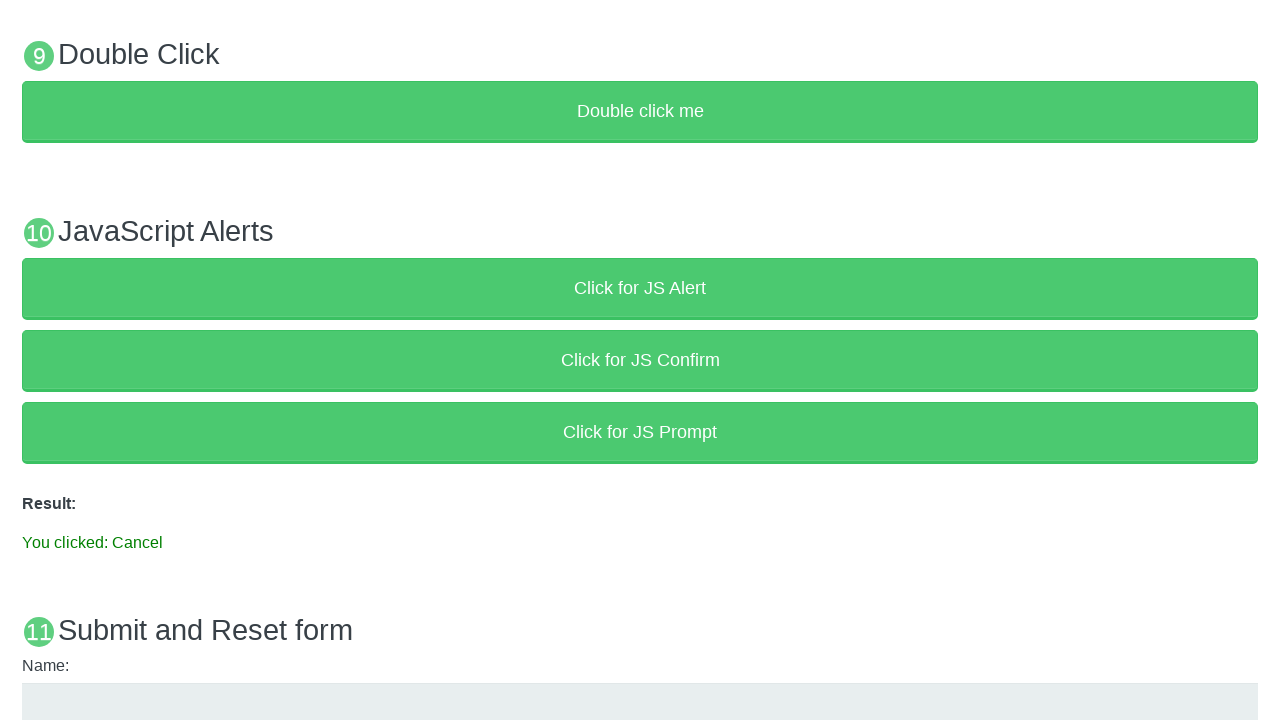

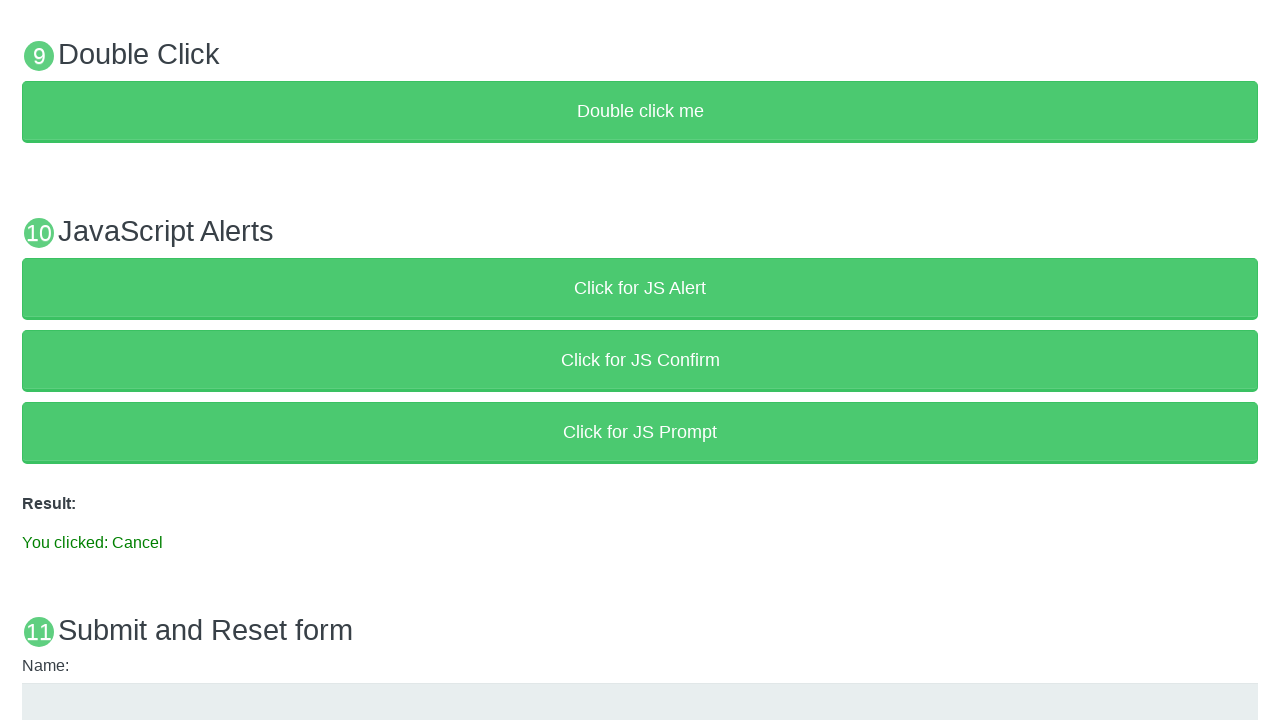